Tests sorting the Due column in descending order by clicking the column header twice and verifying the values are sorted correctly

Starting URL: http://the-internet.herokuapp.com/tables

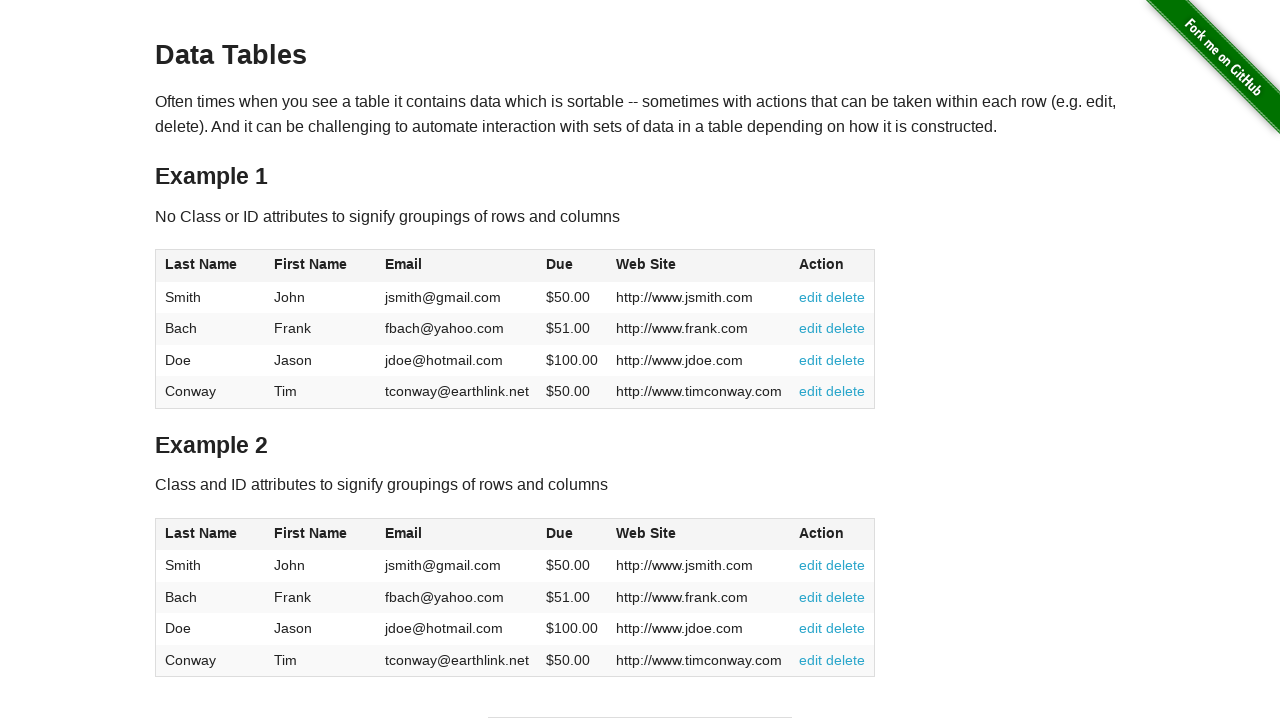

Clicked Due column header first time to sort ascending at (572, 266) on #table1 thead tr th:nth-of-type(4)
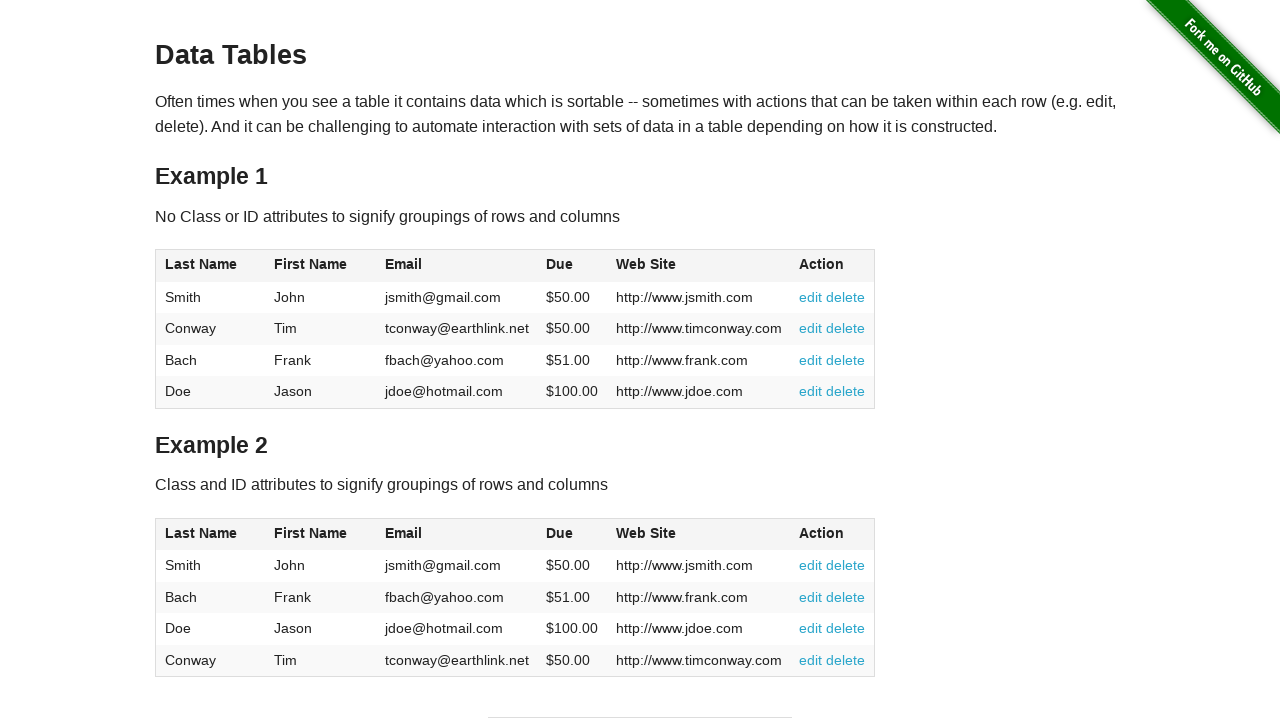

Clicked Due column header second time to sort descending at (572, 266) on #table1 thead tr th:nth-of-type(4)
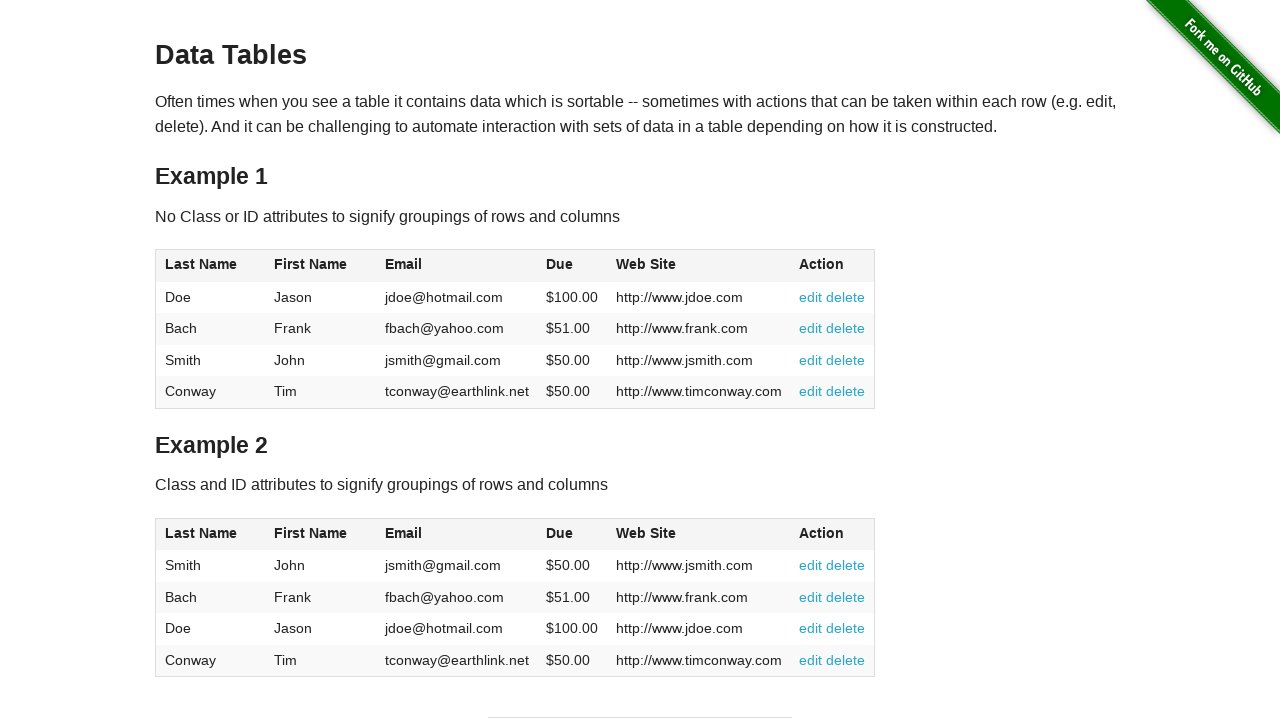

Table sorted and Due column values displayed
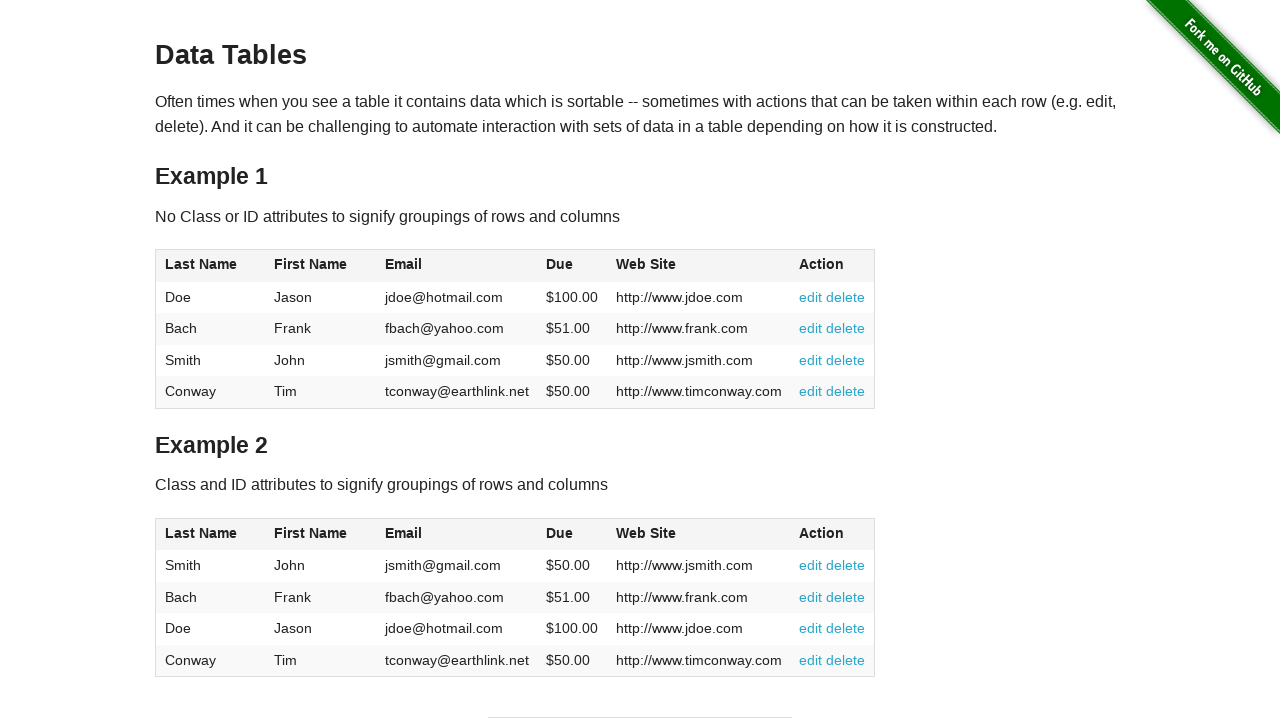

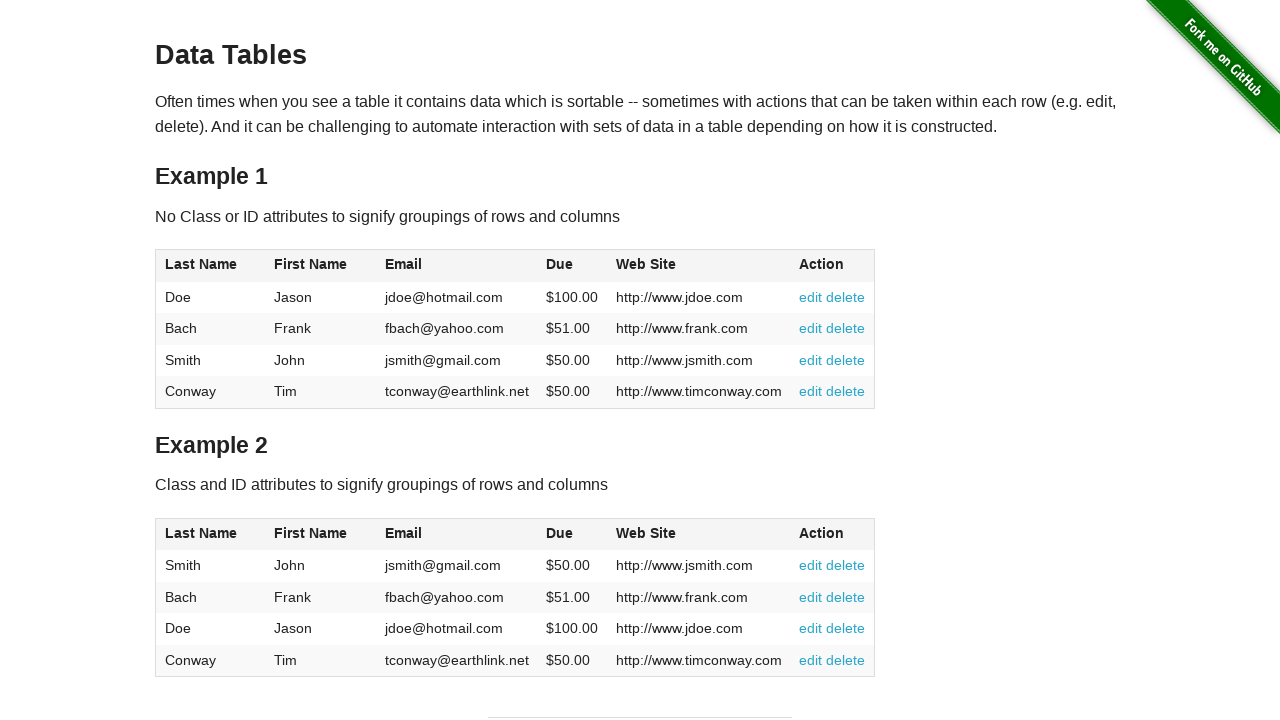